Tests calculator division by zero by entering 5 and 0, selecting divide operation, and verifying the result shows Infinity

Starting URL: https://calculatorhtml.onrender.com/

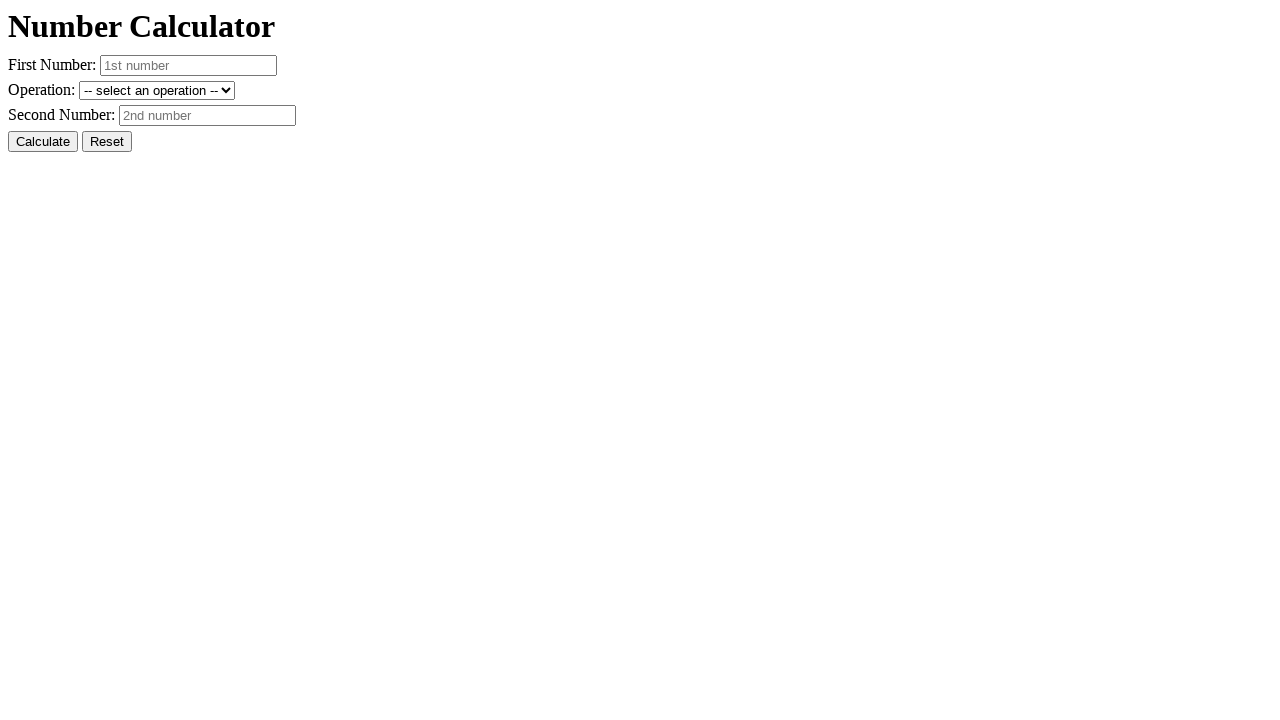

Clicked Reset button to clear previous state at (107, 142) on #resetButton
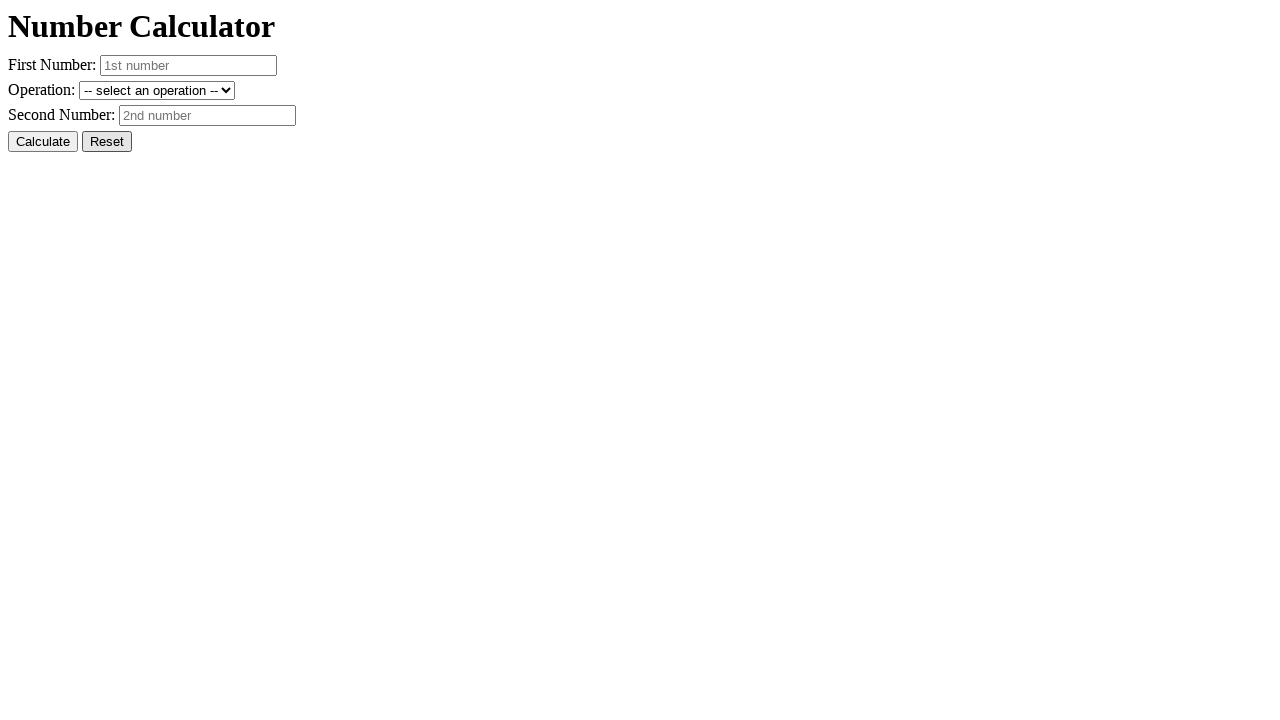

Entered 5 as the first number on #number1
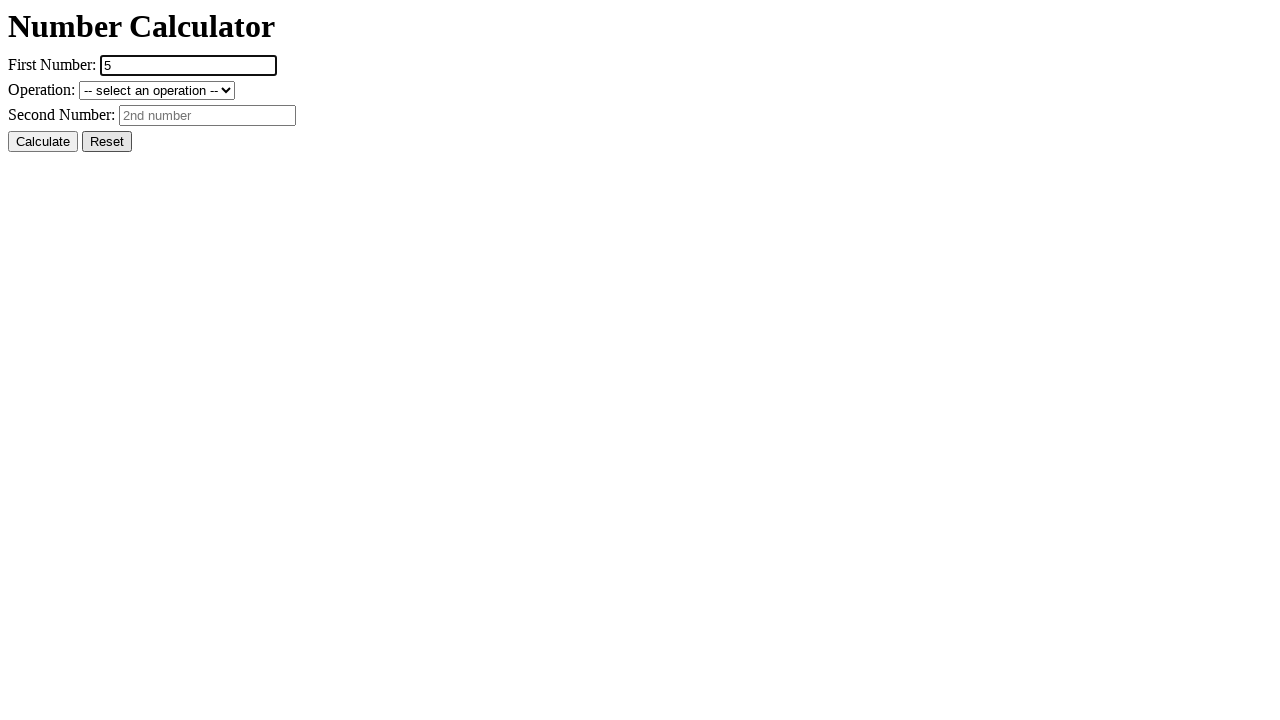

Entered 0 as the second number for division by zero test on #number2
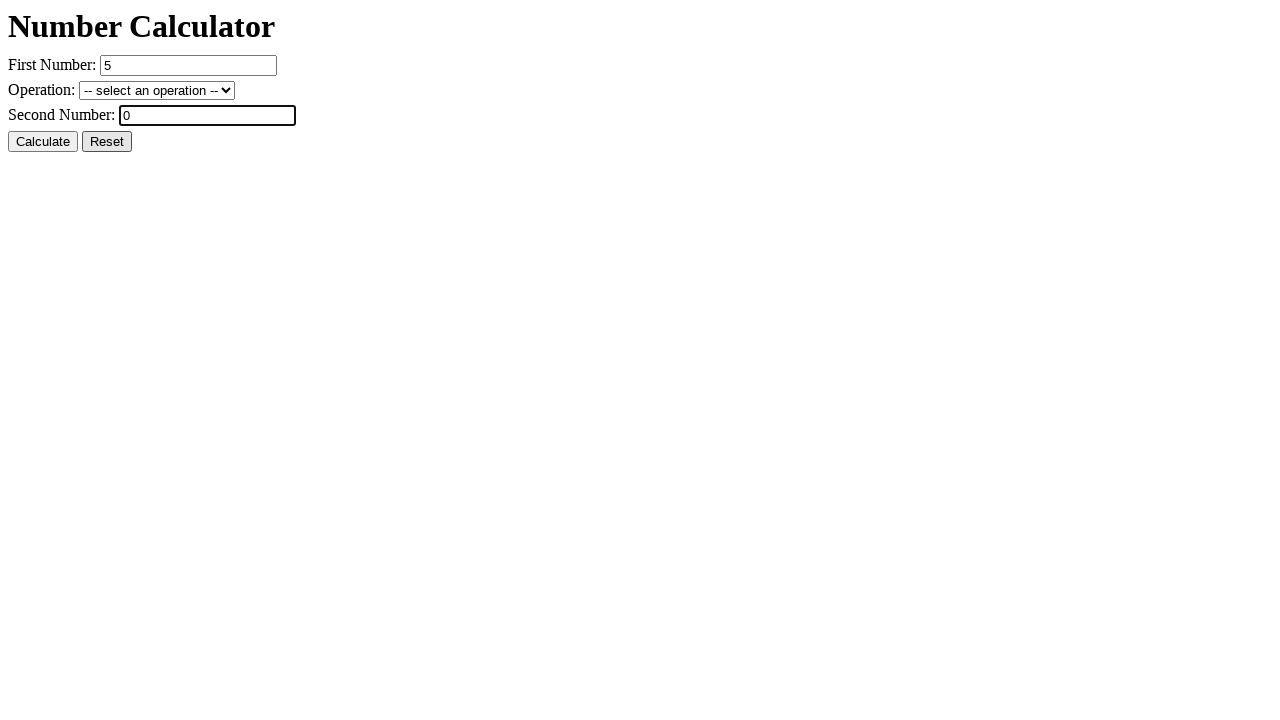

Selected divide operation from dropdown on #operation
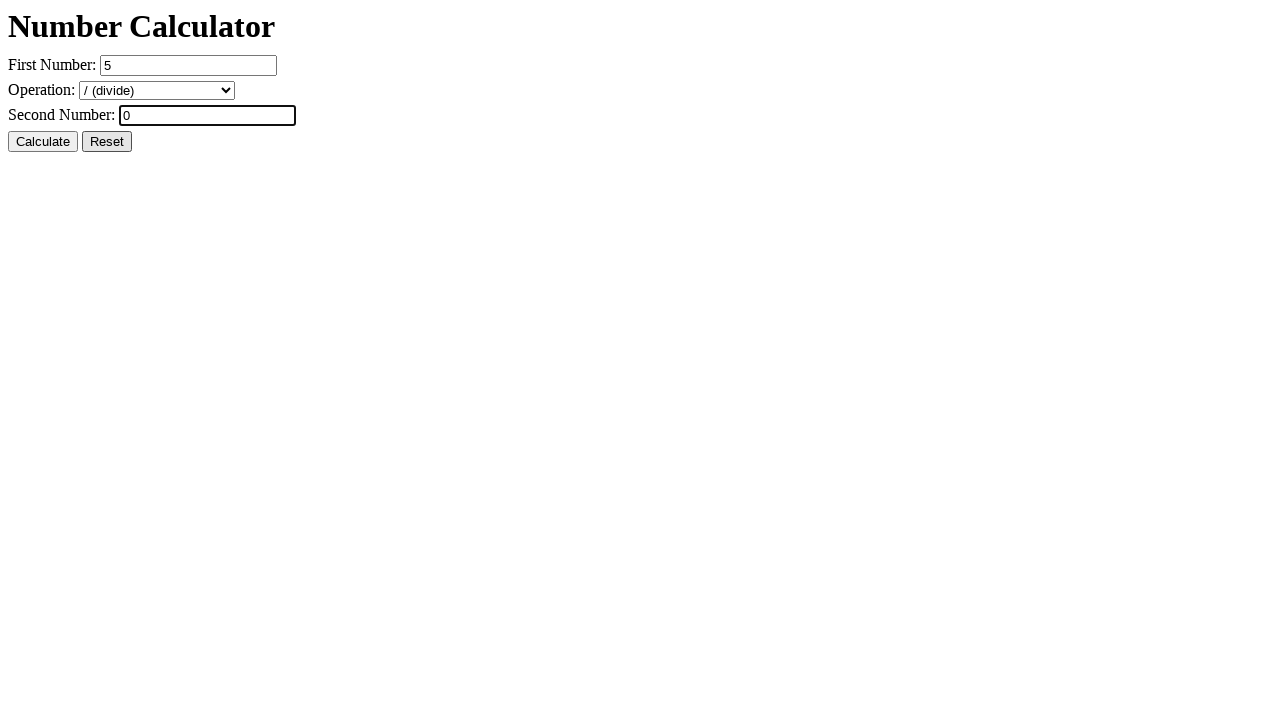

Clicked Calculate button to perform division at (43, 142) on #calcButton
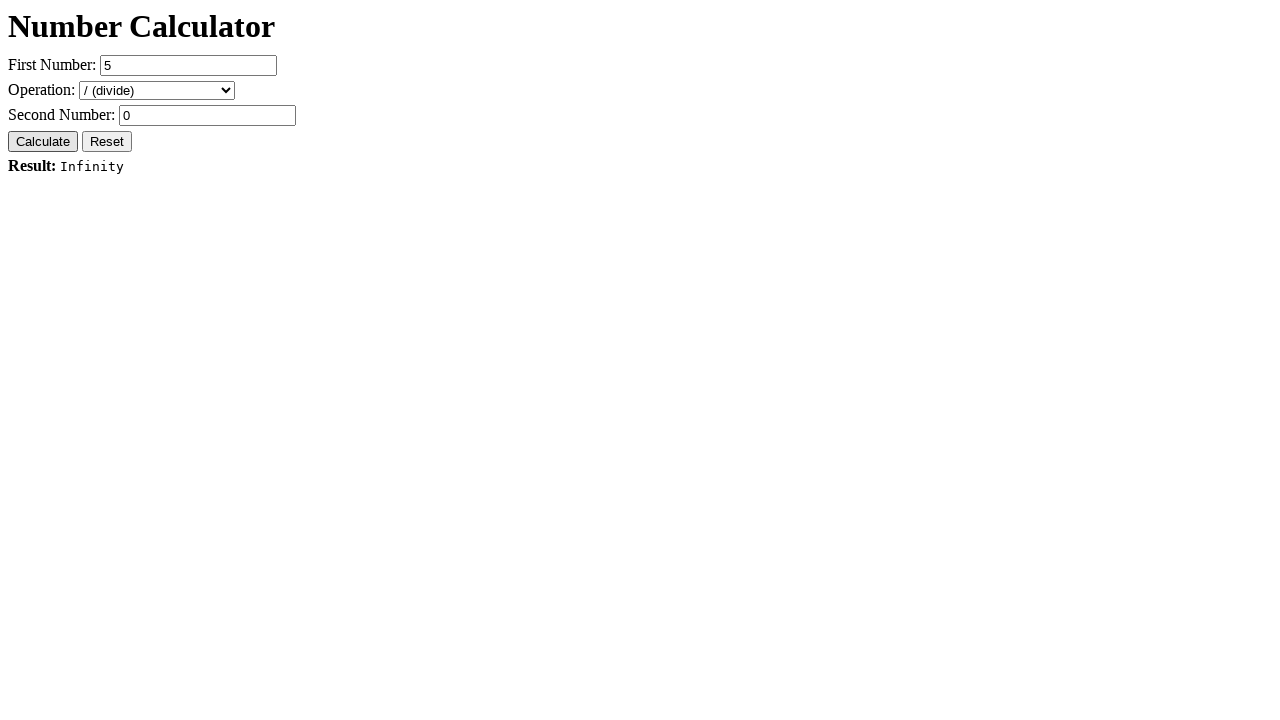

Verified result element loaded, displaying Infinity for division by zero
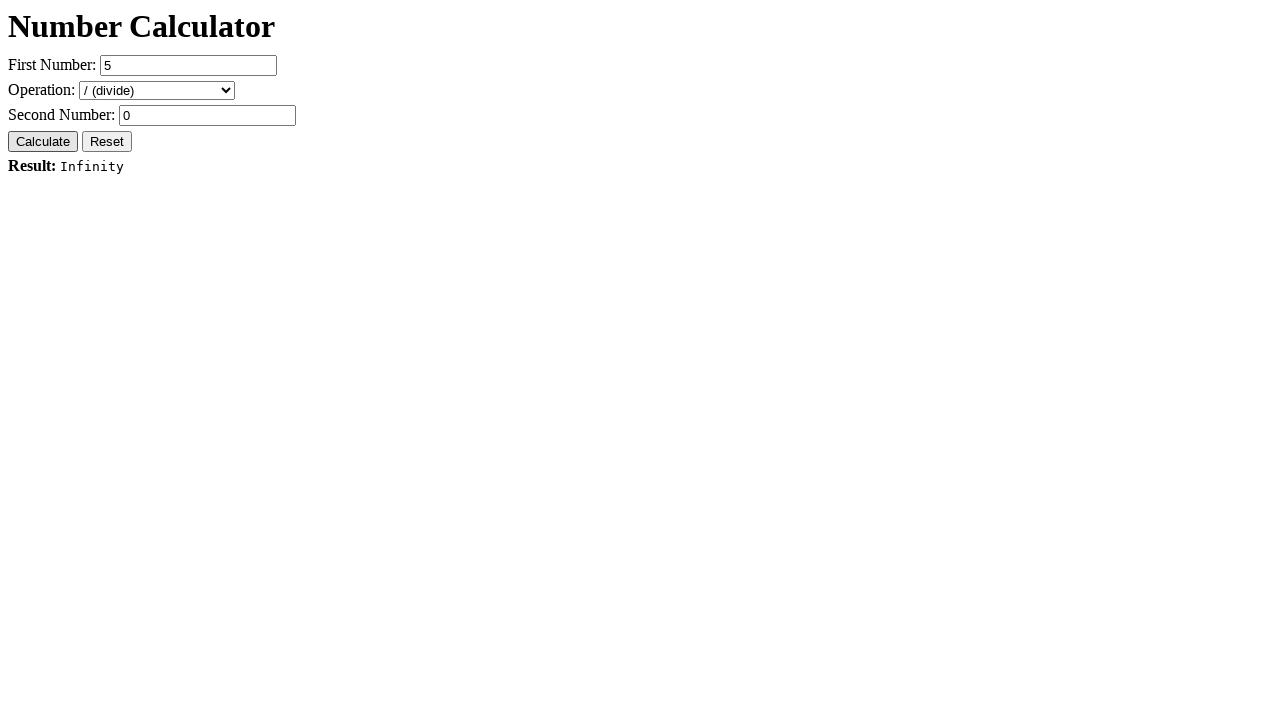

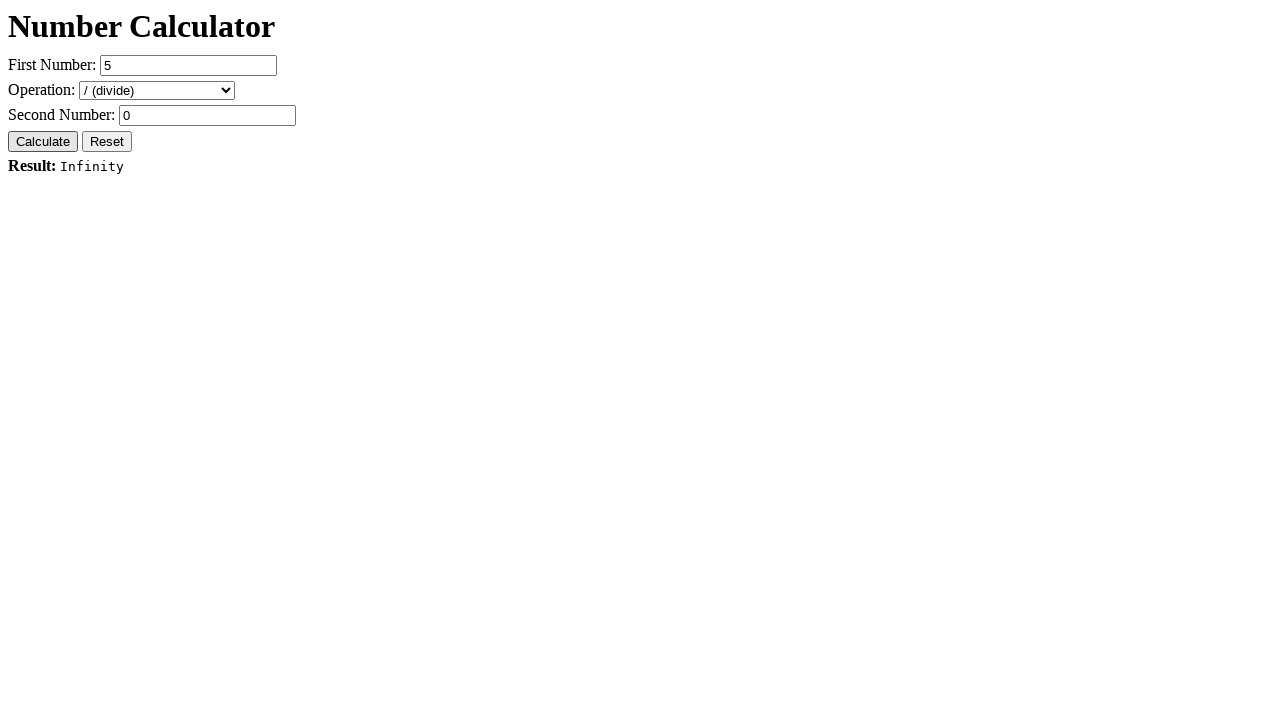